Tests browser navigation methods by navigating to a hotel app site, clicking a link, using back/forward navigation, and then navigating to another URL using the navigate.to() method.

Starting URL: https://adactinhotelapp.com/

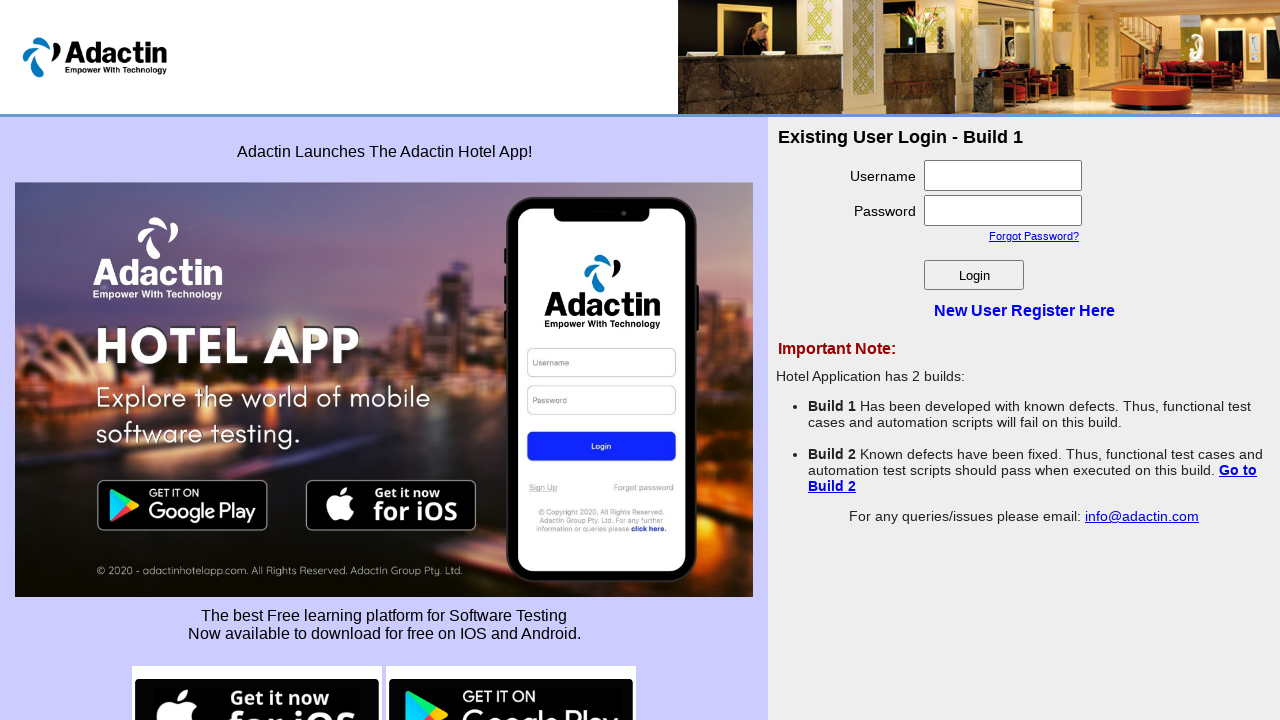

Clicked on 'Forgot Password?' link at (1034, 236) on text=Forgot Password?
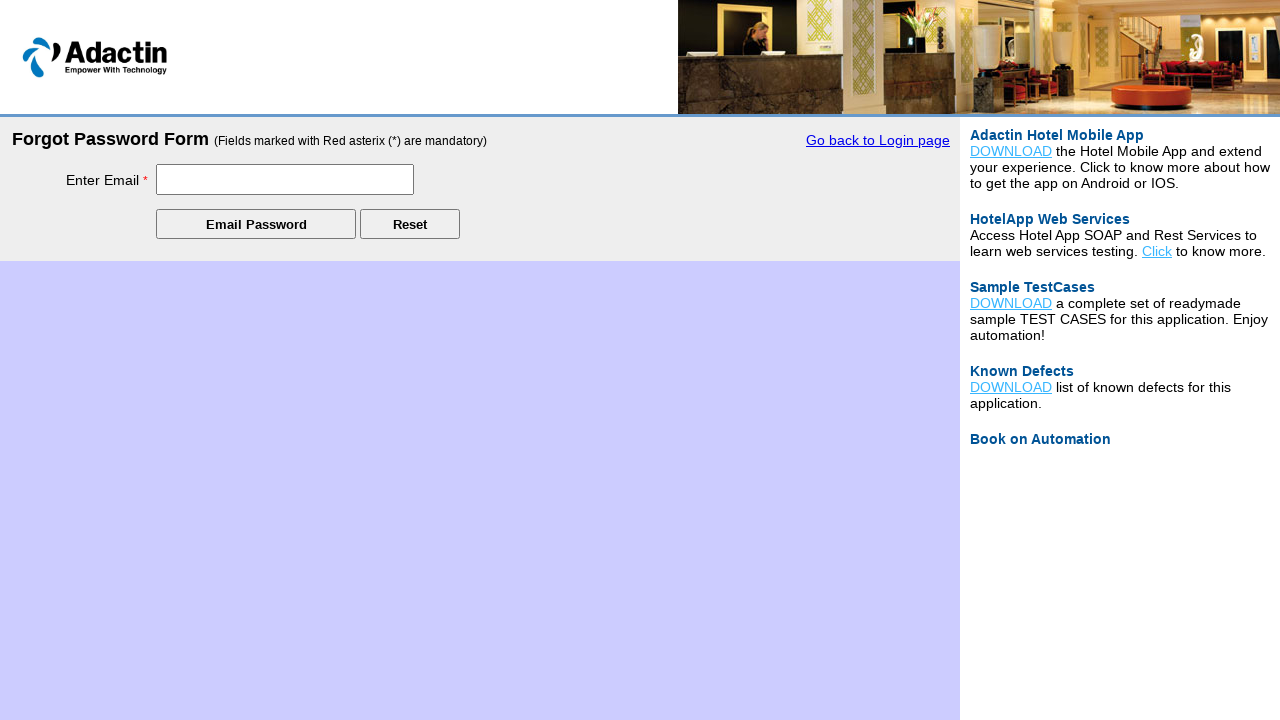

Forgot Password page loaded
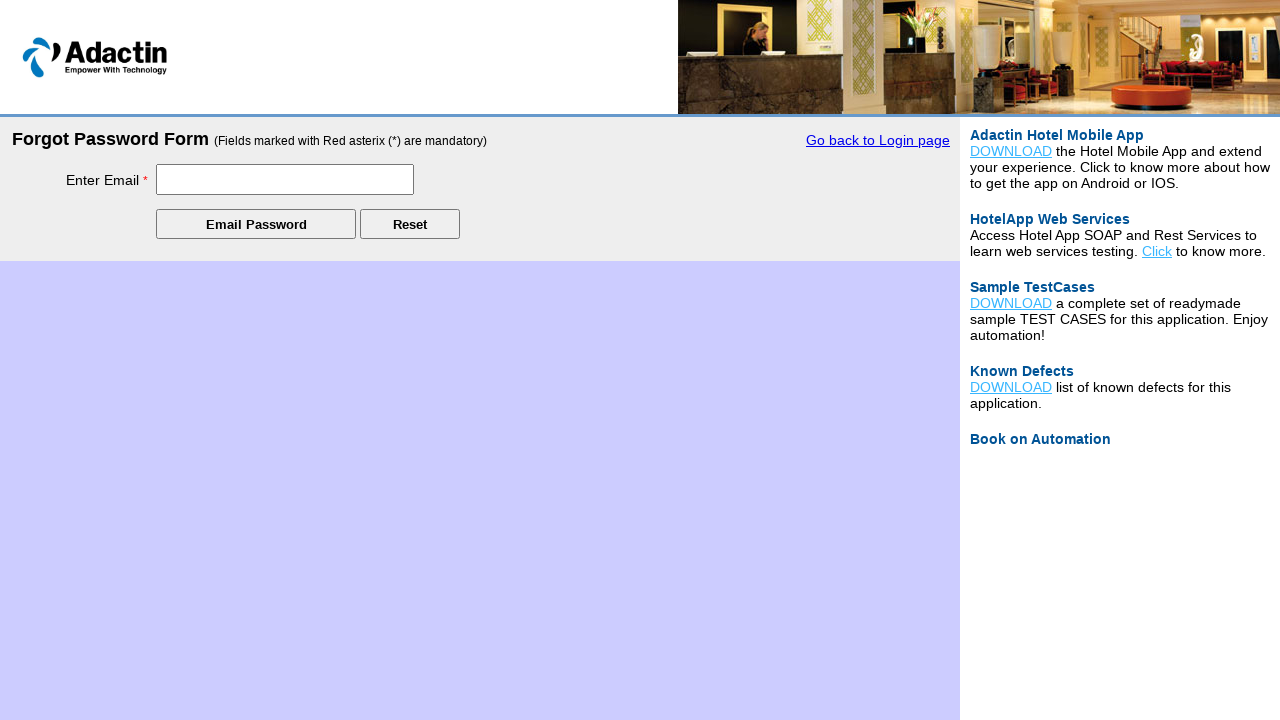

Navigated back to previous page
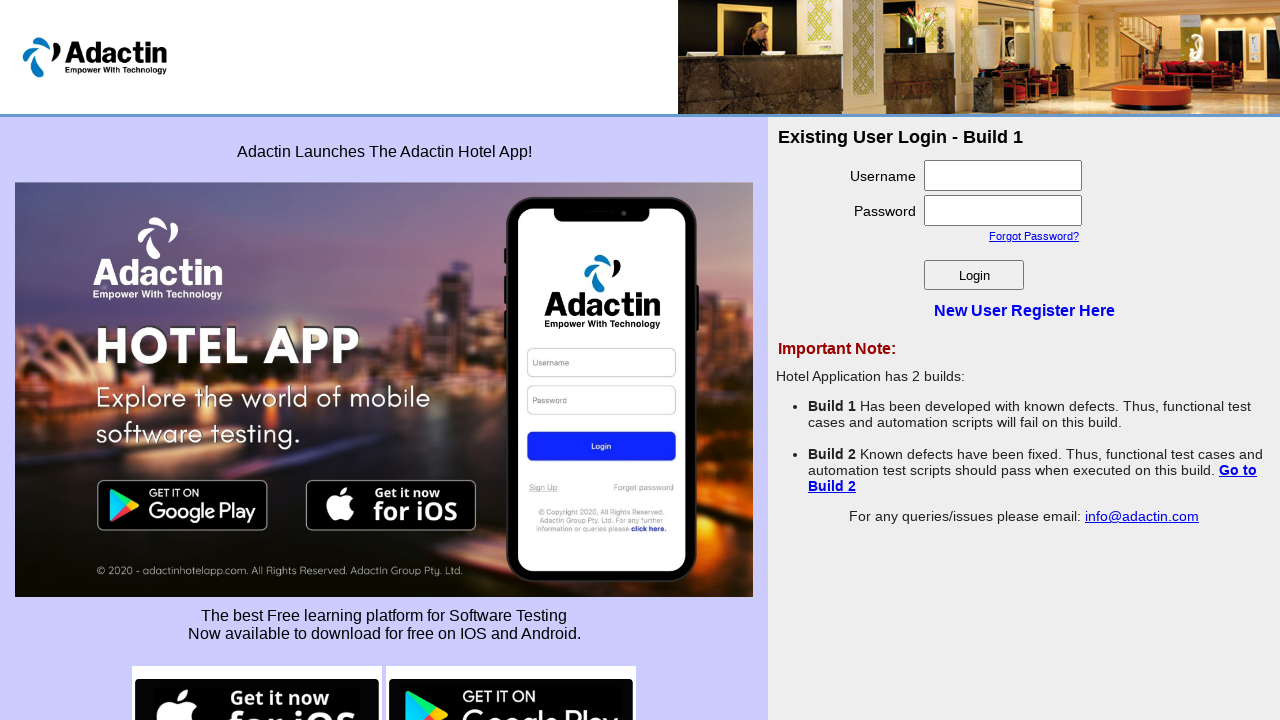

Previous page loaded after back navigation
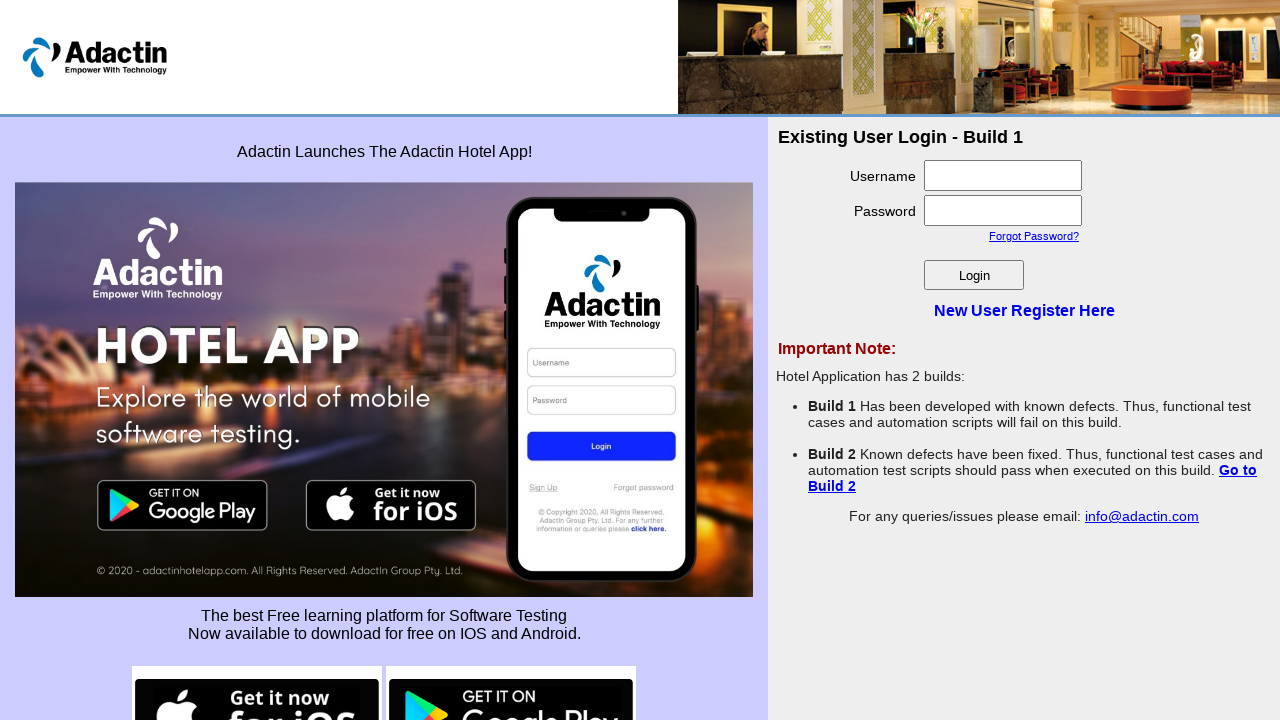

Navigated forward to Forgot Password page
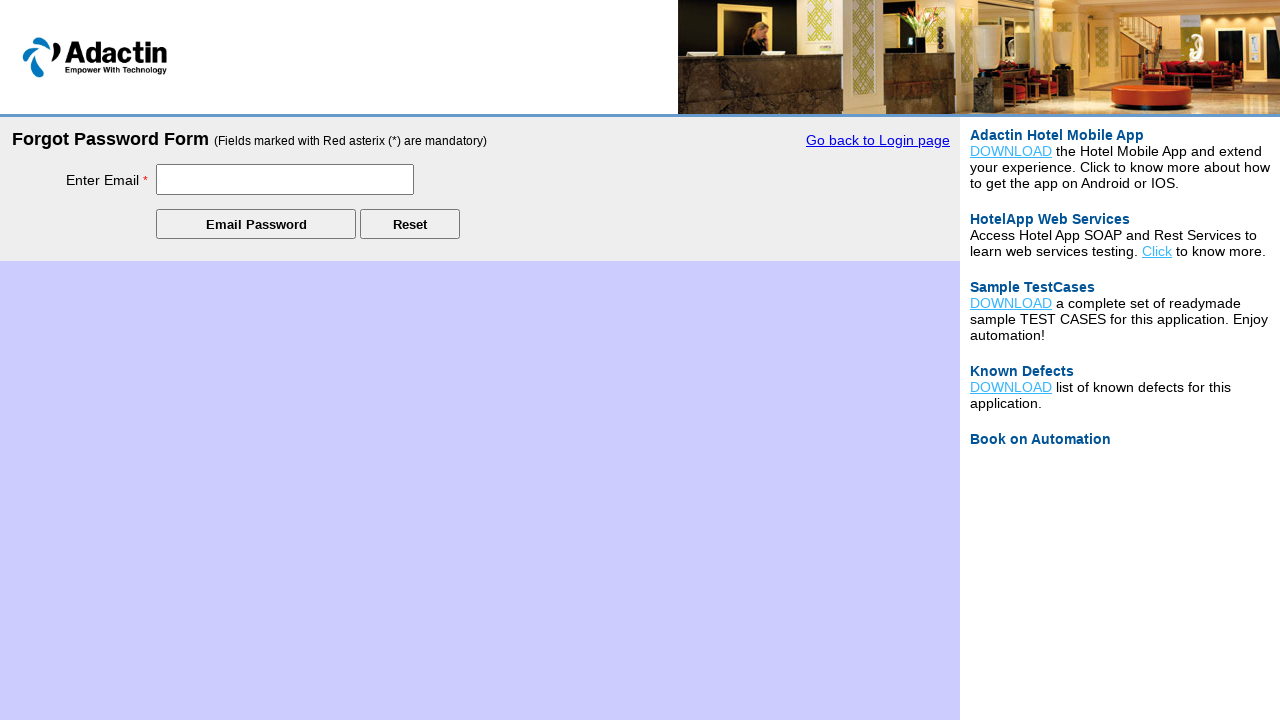

Page loaded after forward navigation
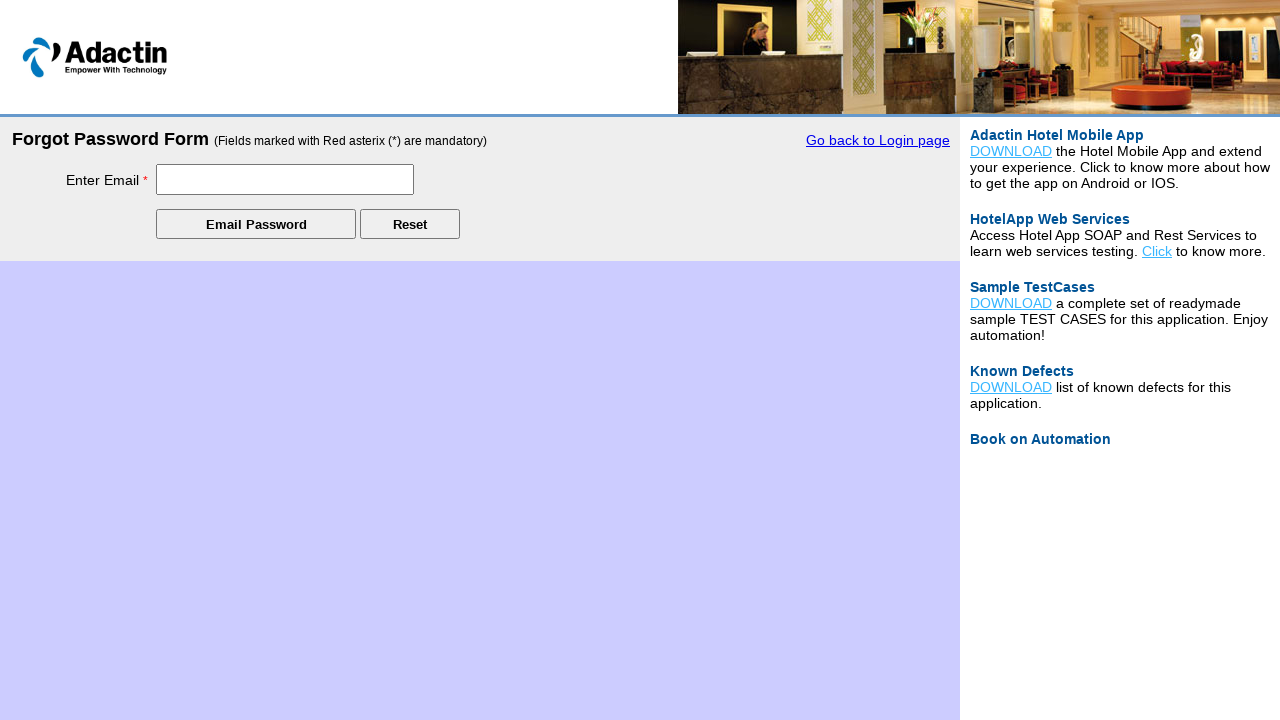

Navigated to https://motherson.workvivo.com/ using goto method
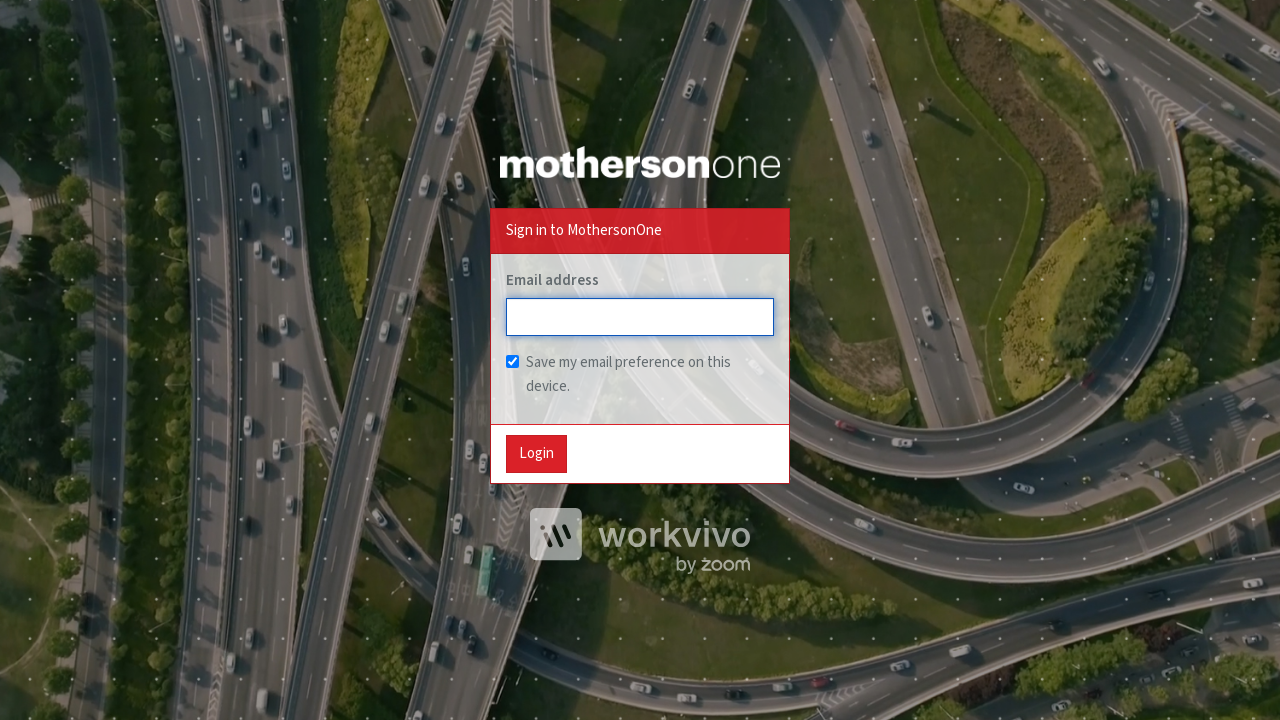

New URL page loaded successfully
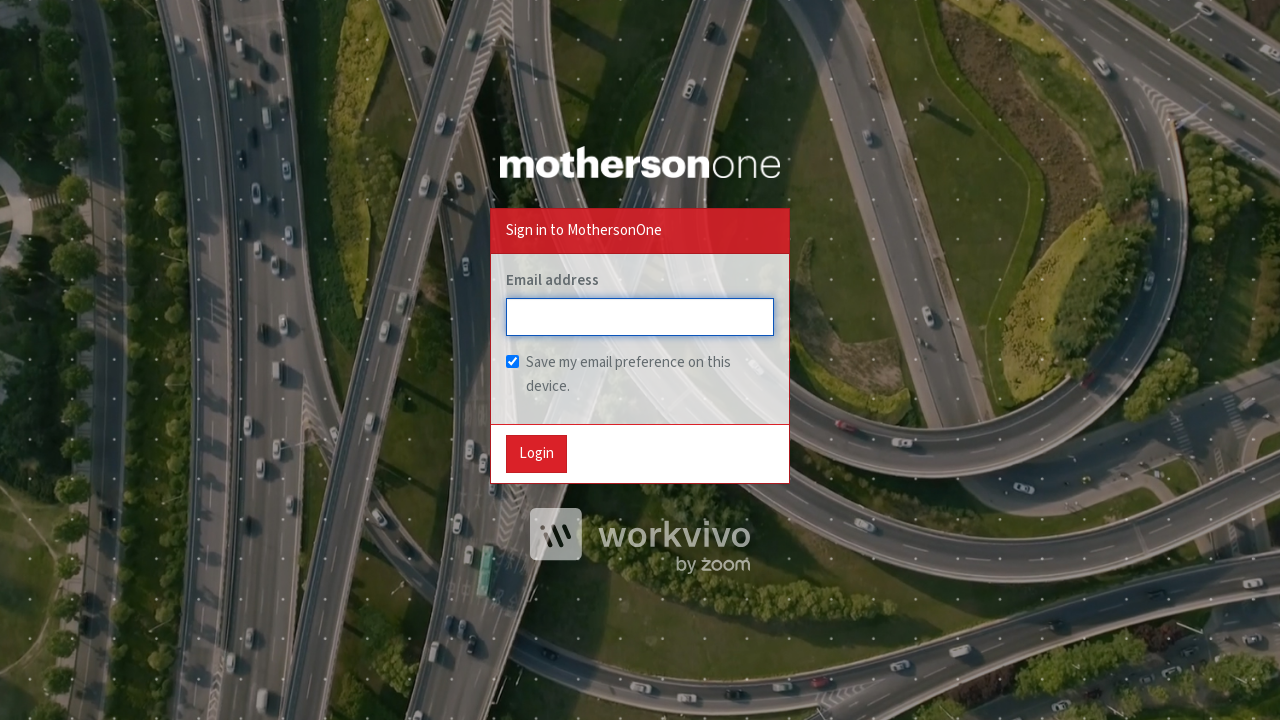

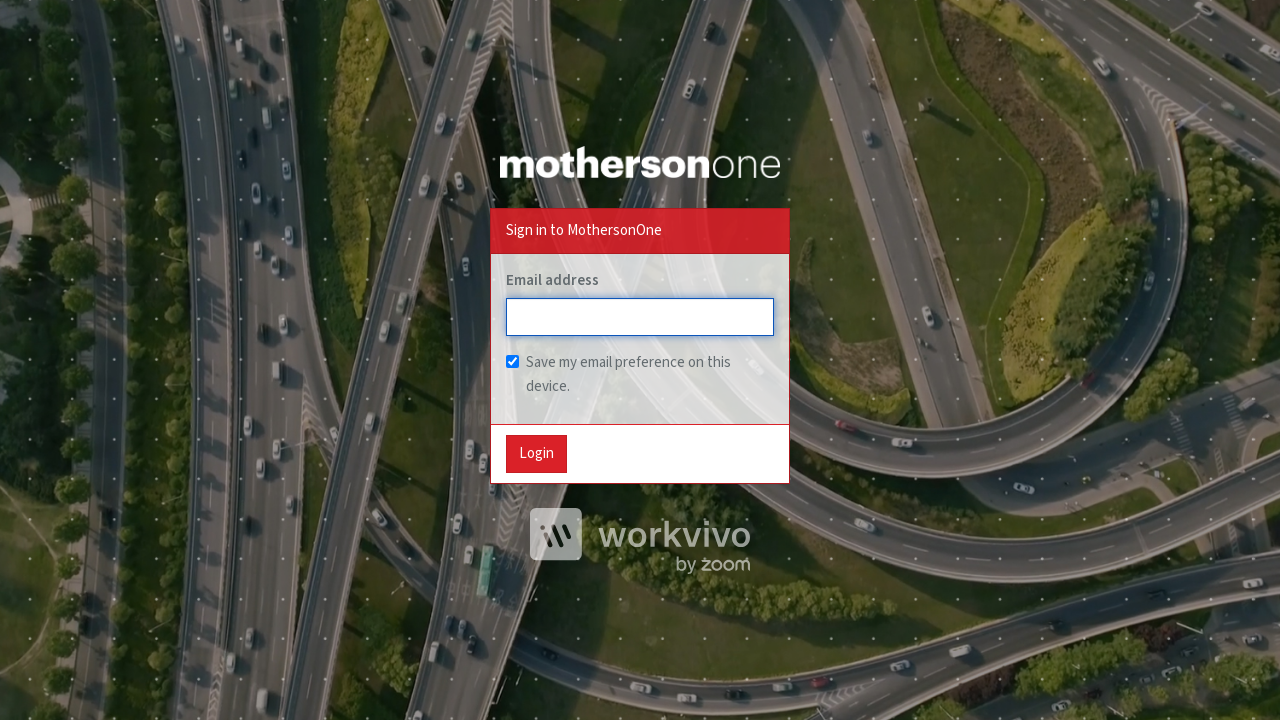